Tests prompt popup functionality by clicking the prompt button, entering text, and accepting the prompt

Starting URL: https://demoqa.com/alerts

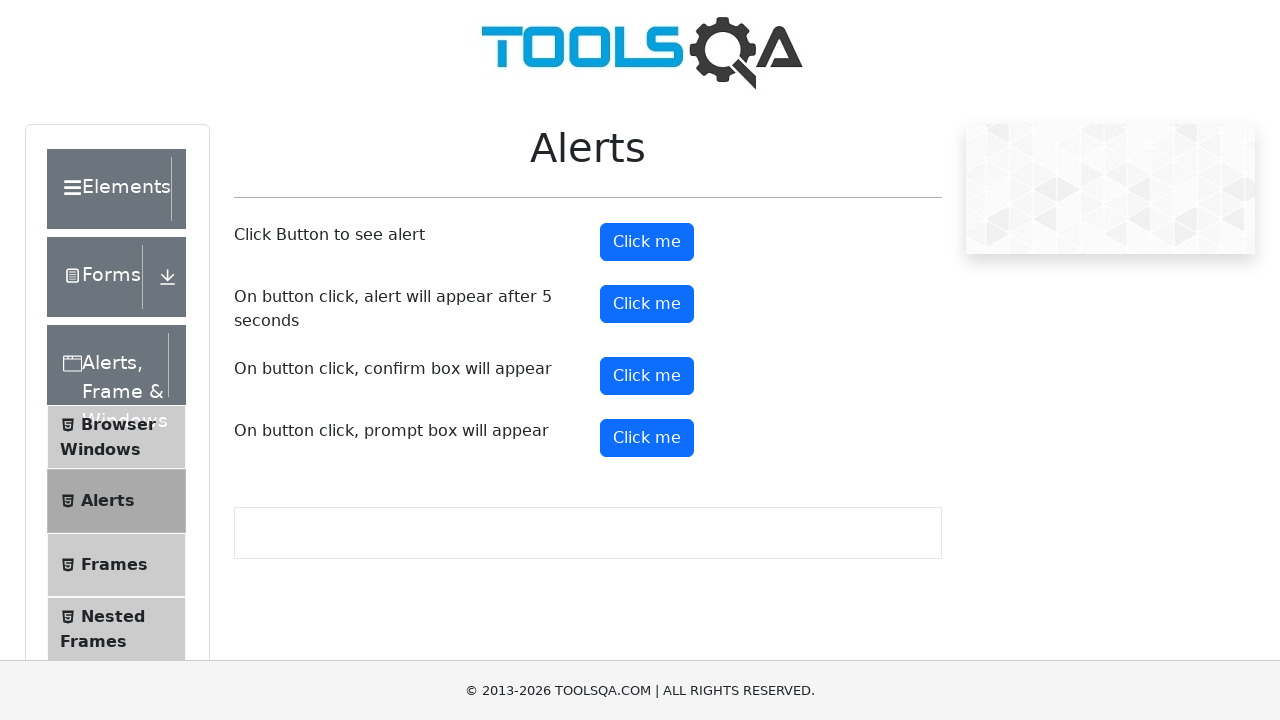

Clicked prompt button to open prompt popup at (647, 438) on #promtButton
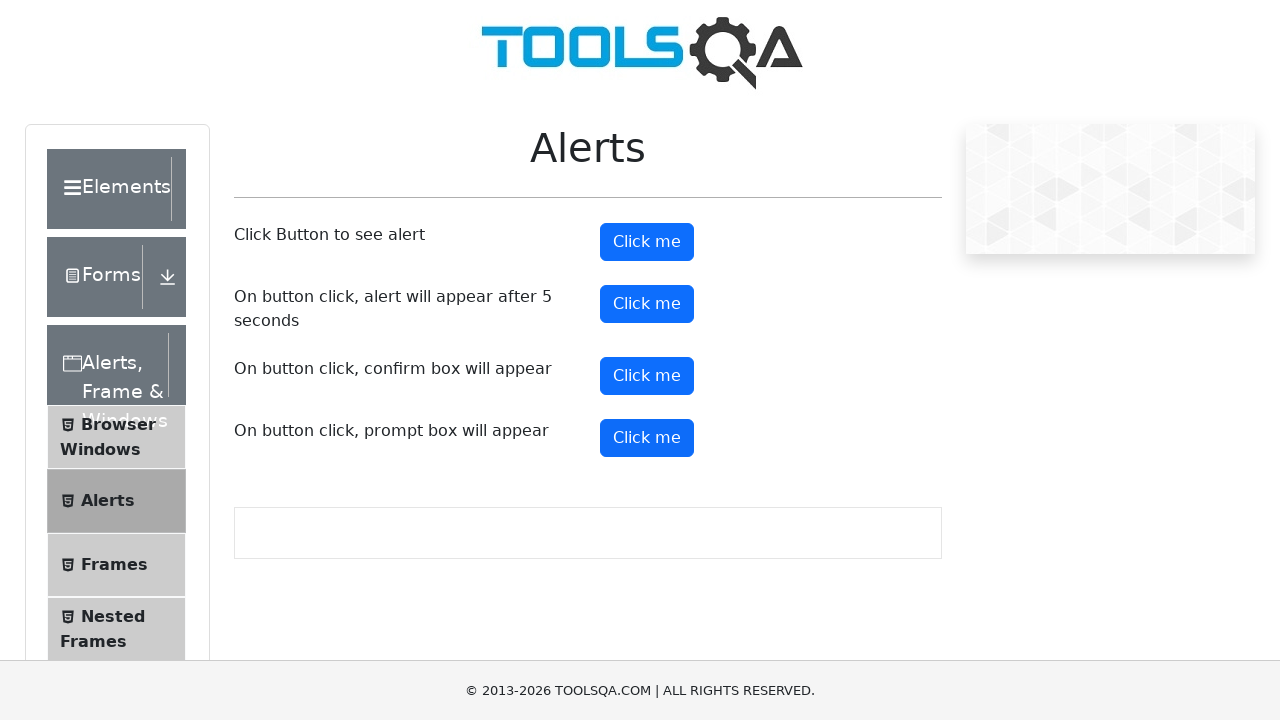

Accepted prompt popup with text 'selenium Testing'
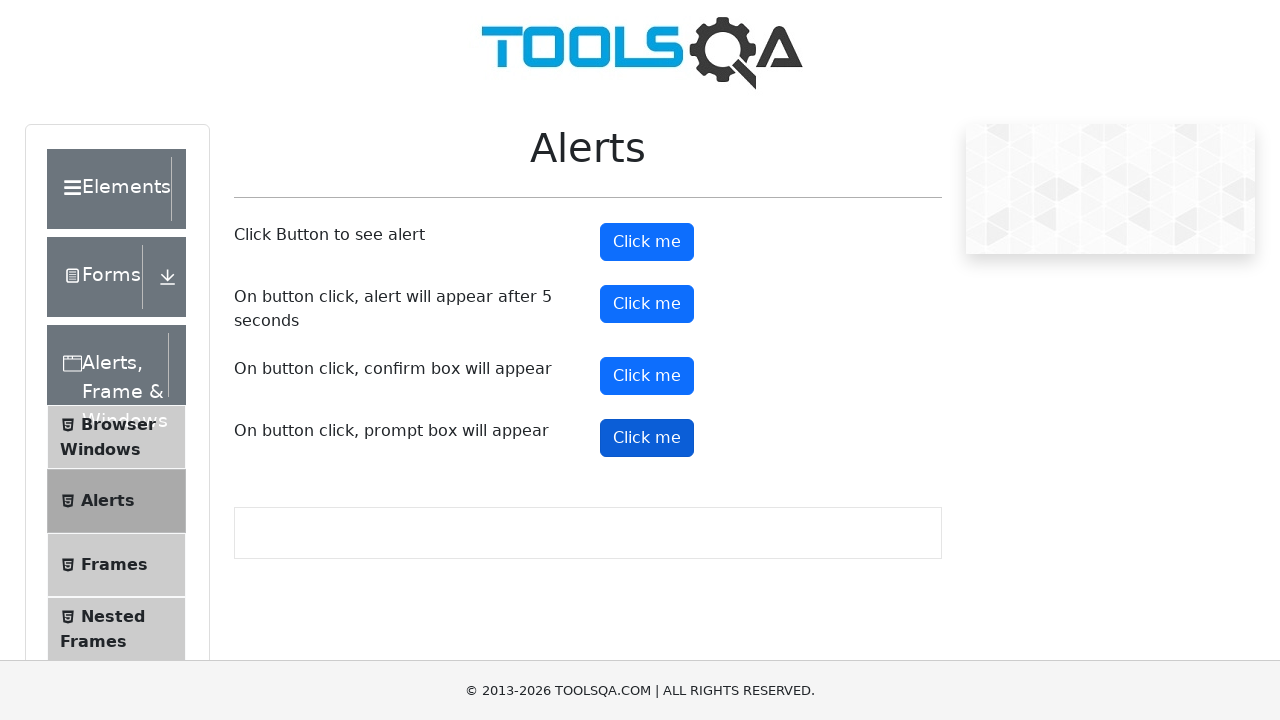

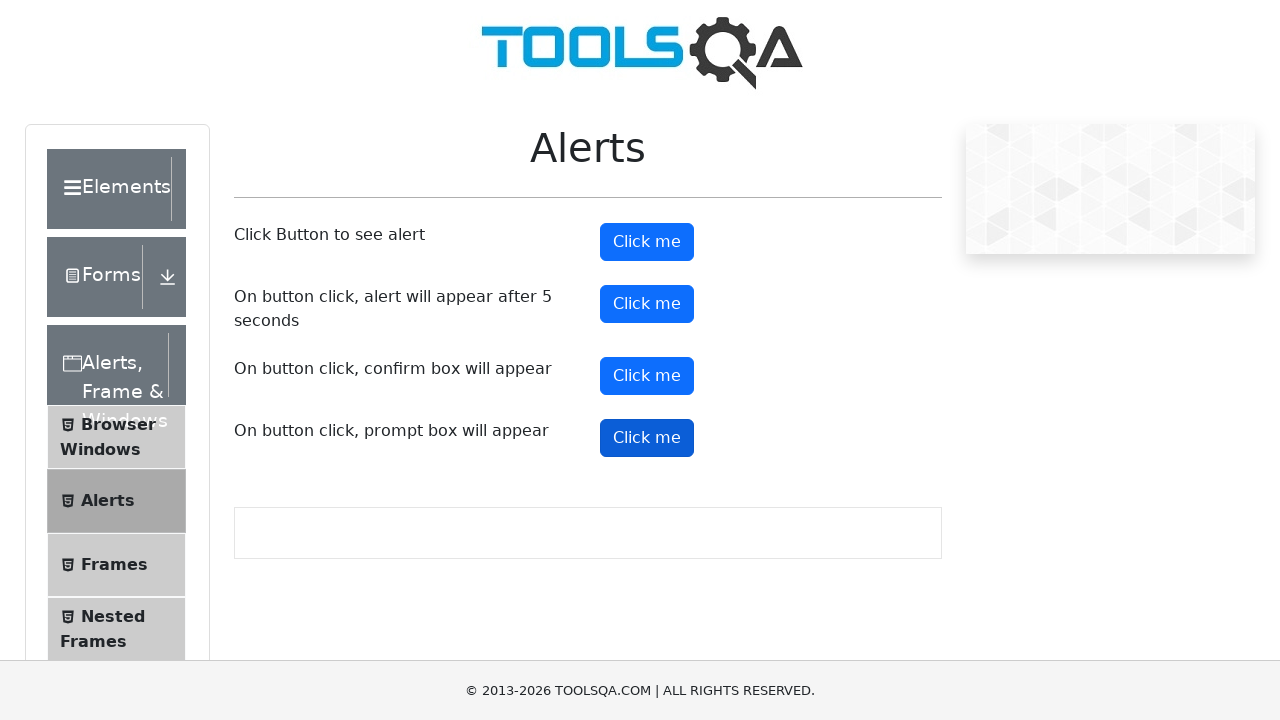